Tests that browser back button correctly navigates through filter history

Starting URL: https://demo.playwright.dev/todomvc

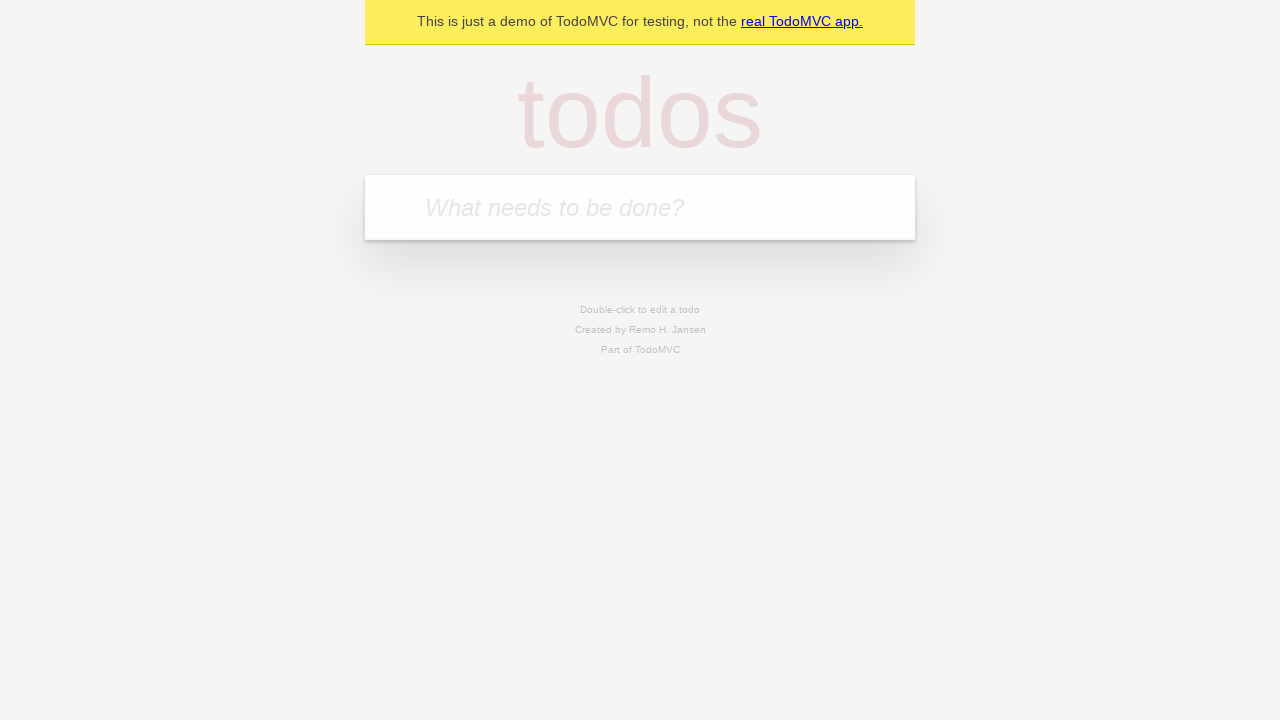

Navigated to TodoMVC demo application
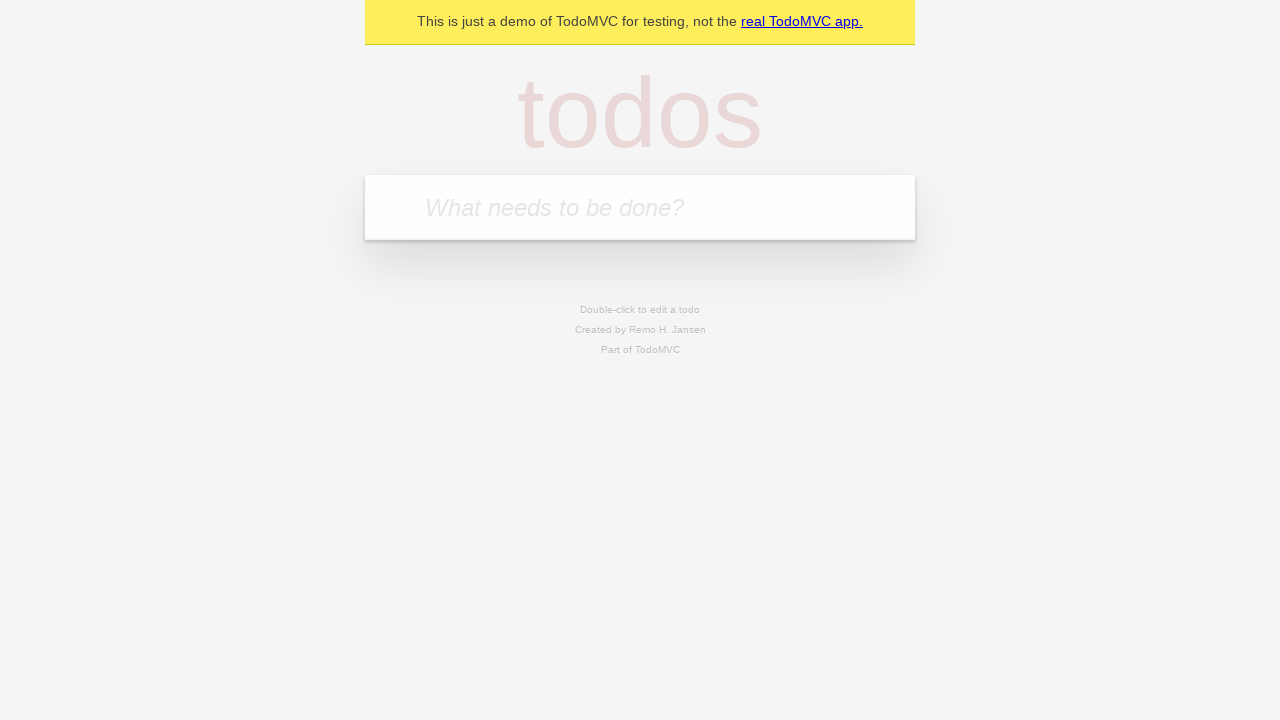

Filled first todo: 'buy some cheese' on internal:attr=[placeholder="What needs to be done?"i]
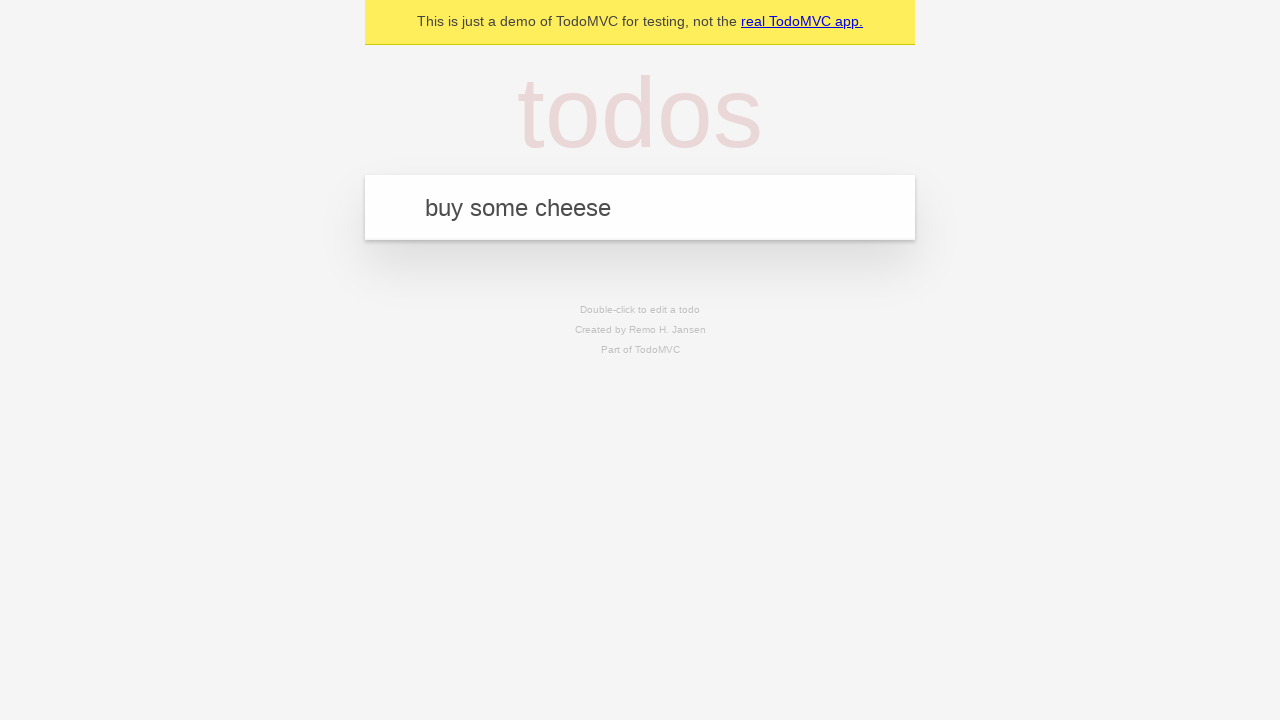

Pressed Enter to create first todo on internal:attr=[placeholder="What needs to be done?"i]
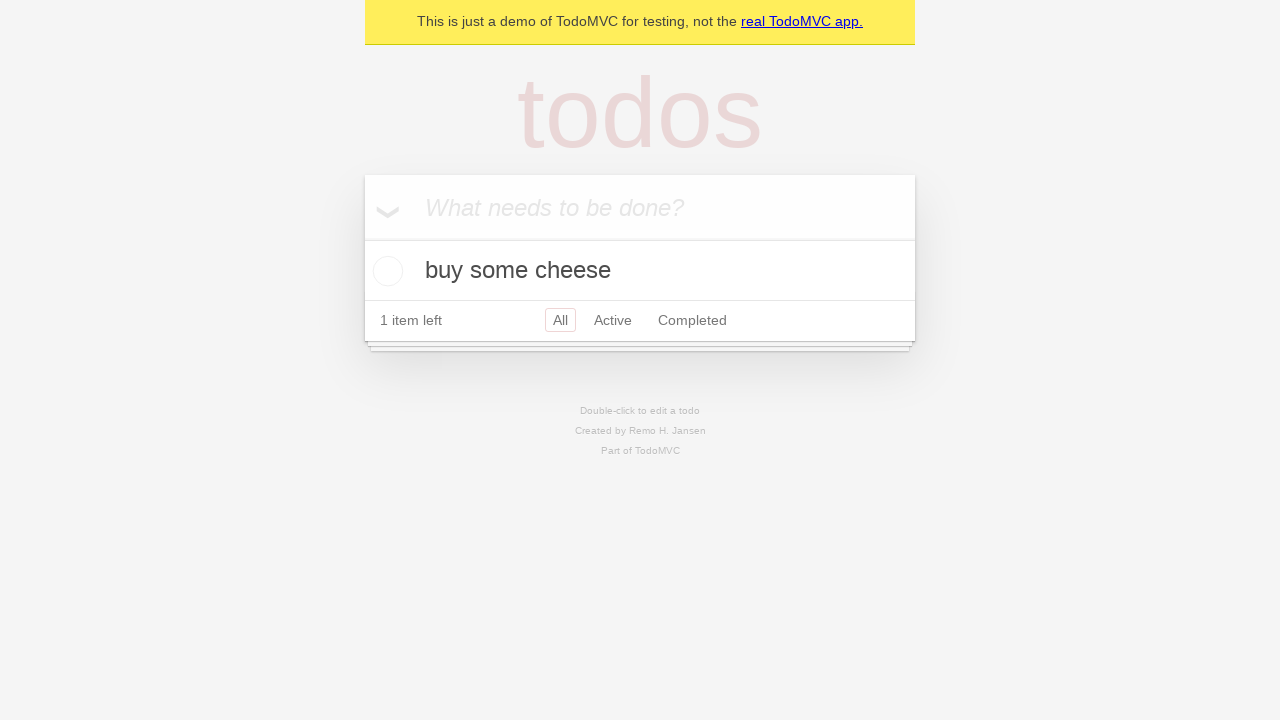

Filled second todo: 'feed the cat' on internal:attr=[placeholder="What needs to be done?"i]
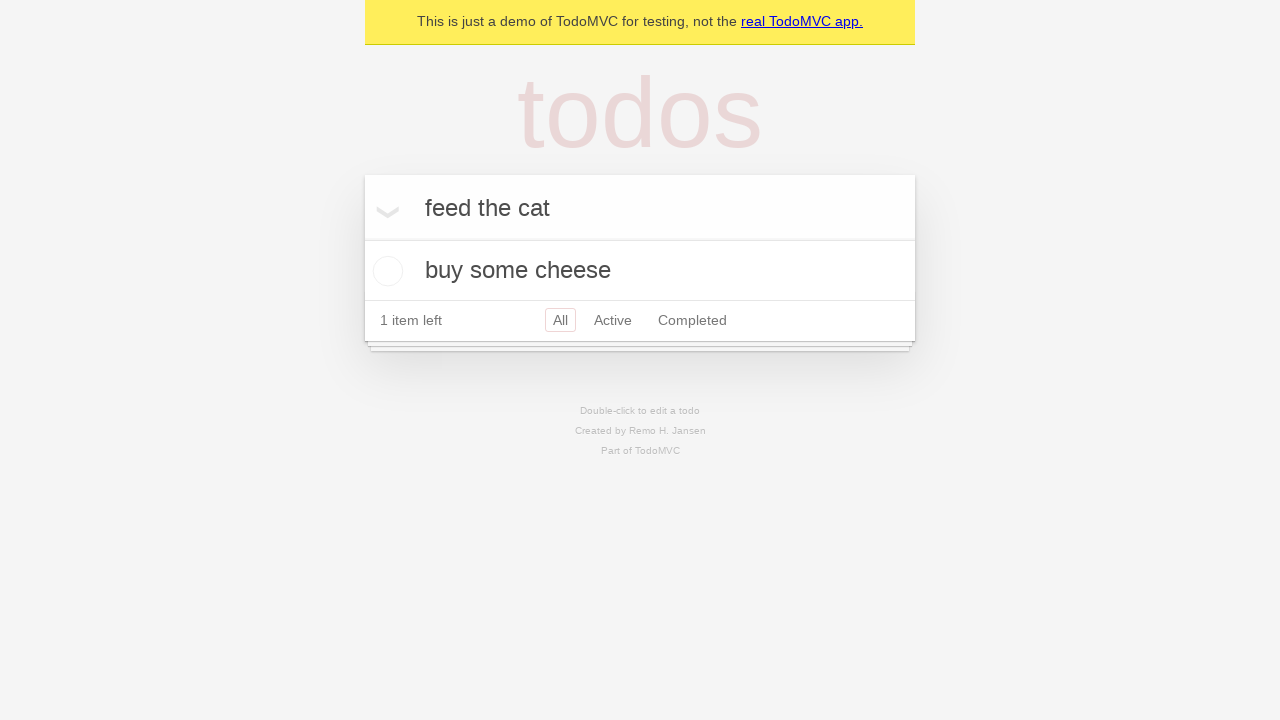

Pressed Enter to create second todo on internal:attr=[placeholder="What needs to be done?"i]
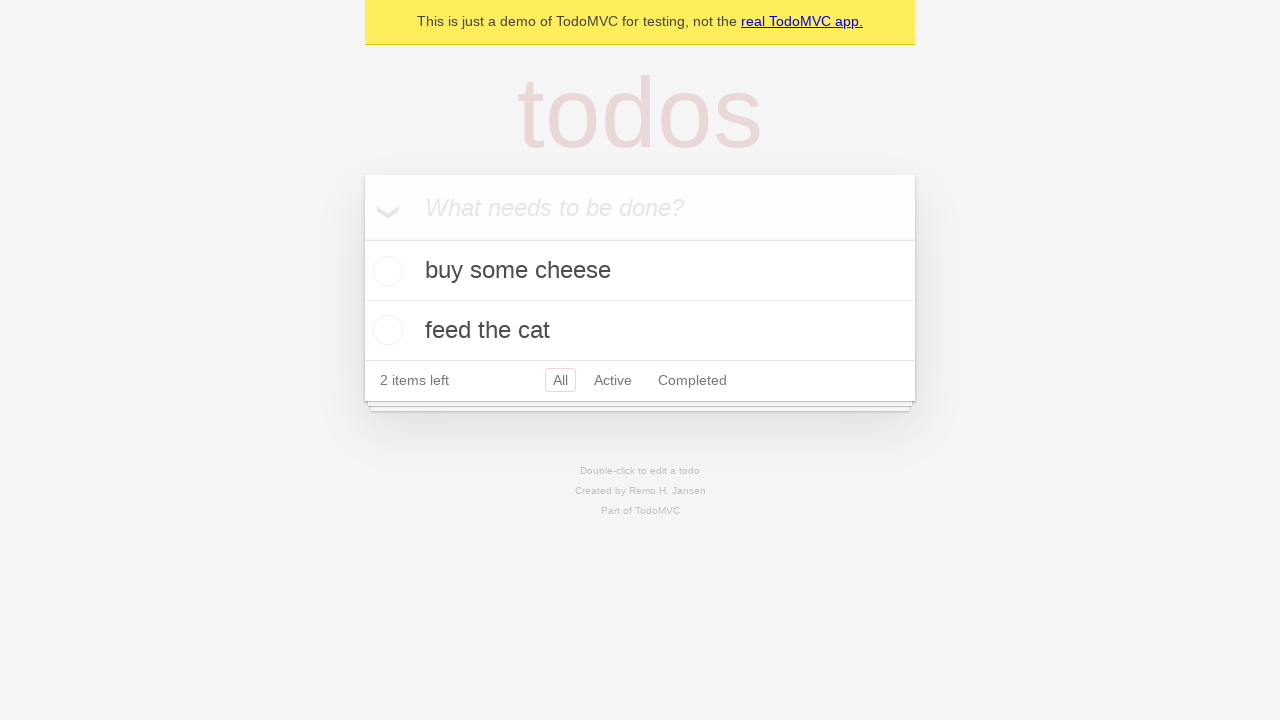

Filled third todo: 'book a doctors appointment' on internal:attr=[placeholder="What needs to be done?"i]
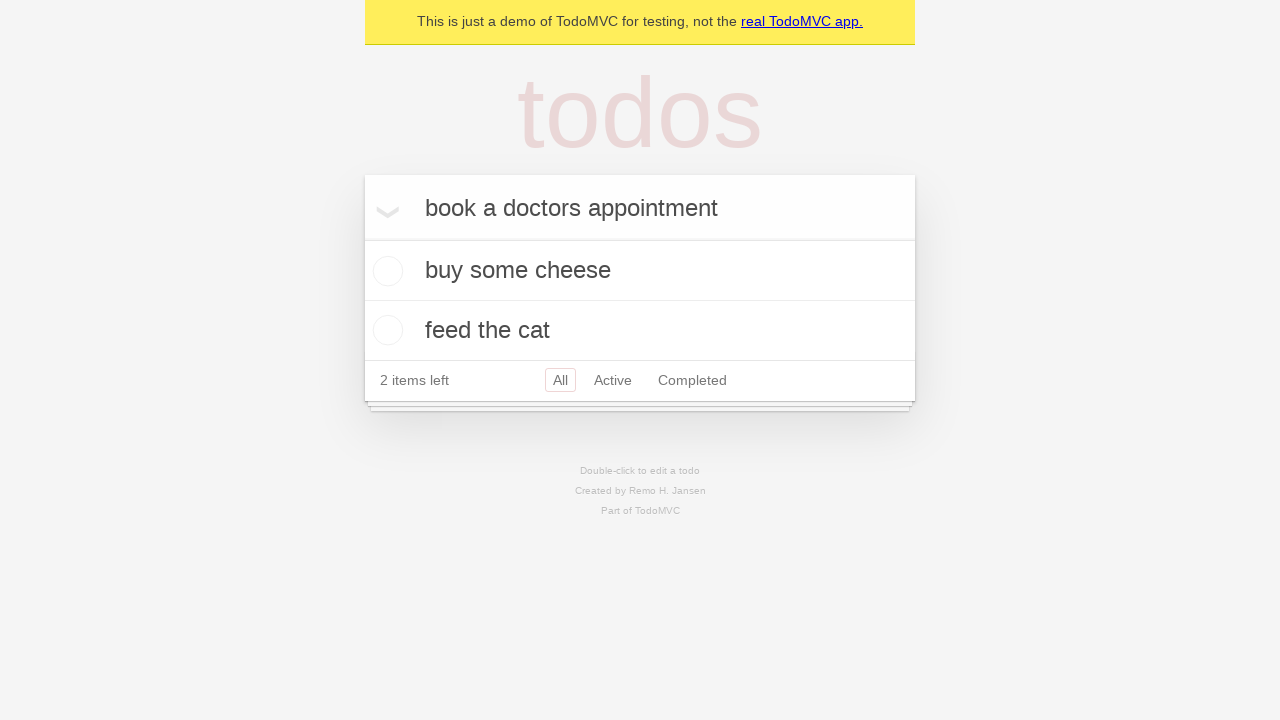

Pressed Enter to create third todo on internal:attr=[placeholder="What needs to be done?"i]
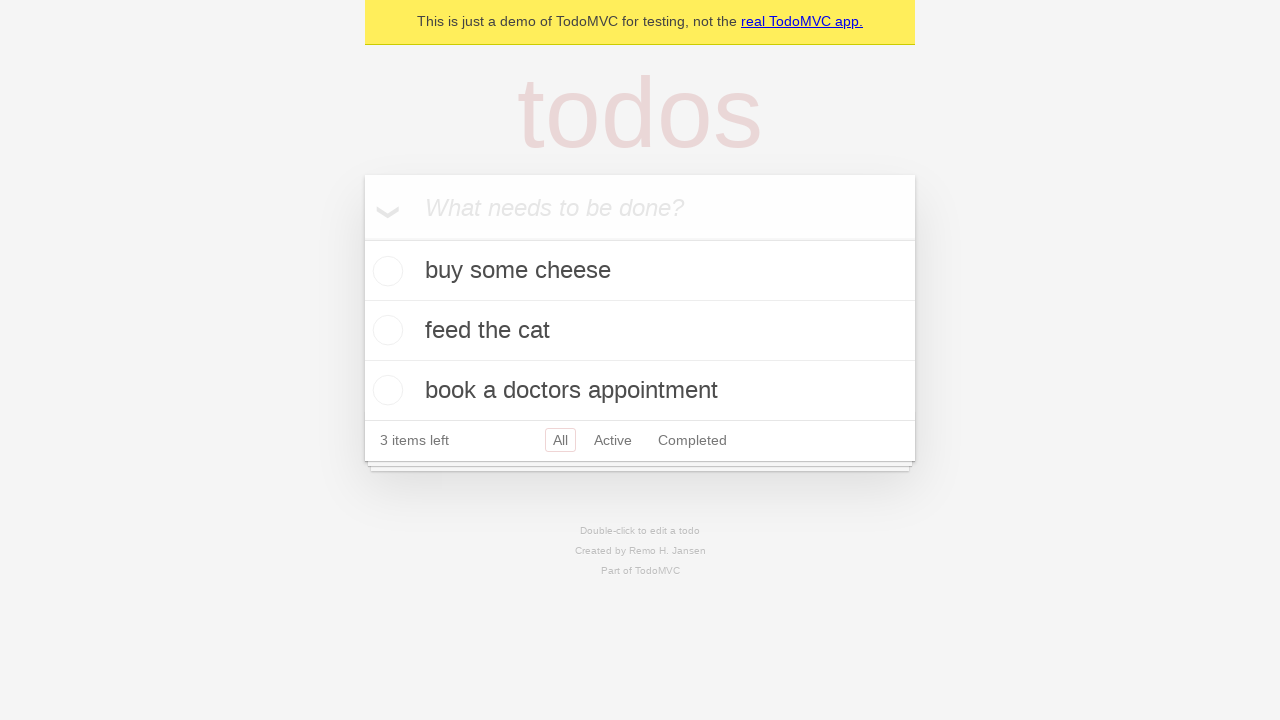

Checked second todo item 'feed the cat' at (385, 330) on internal:testid=[data-testid="todo-item"s] >> nth=1 >> internal:role=checkbox
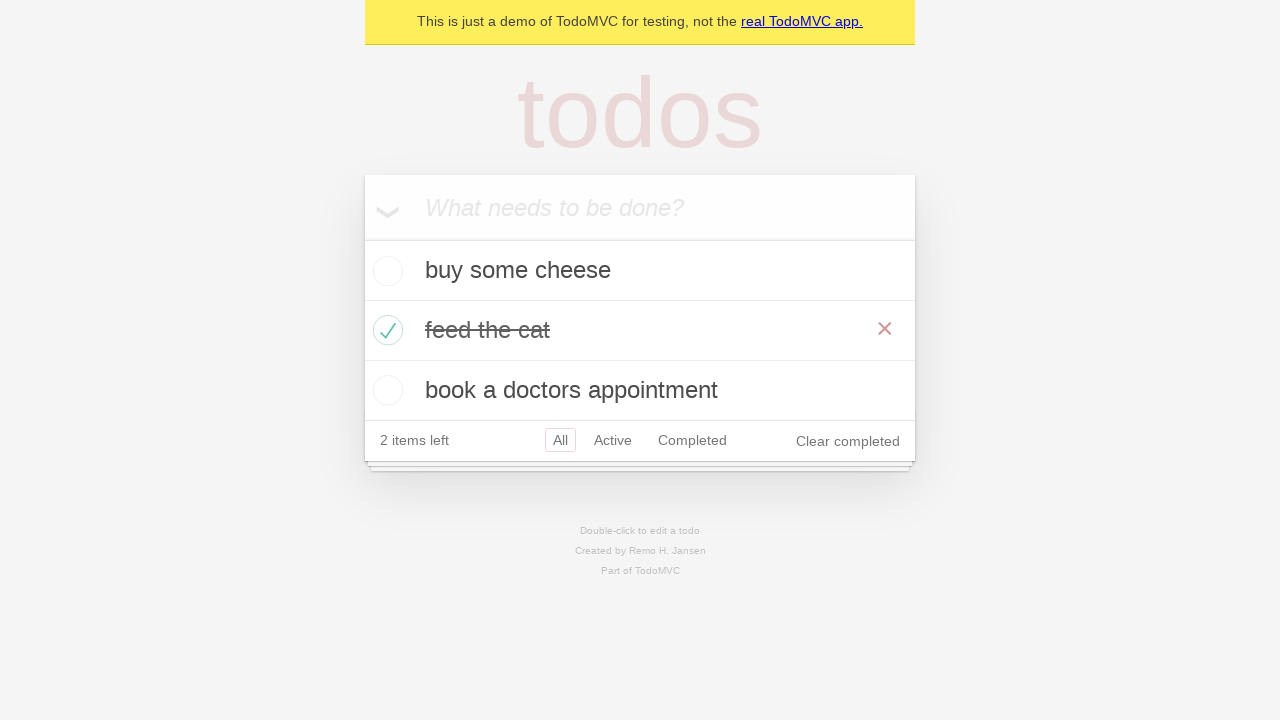

Clicked 'All' filter at (560, 440) on internal:role=link[name="All"i]
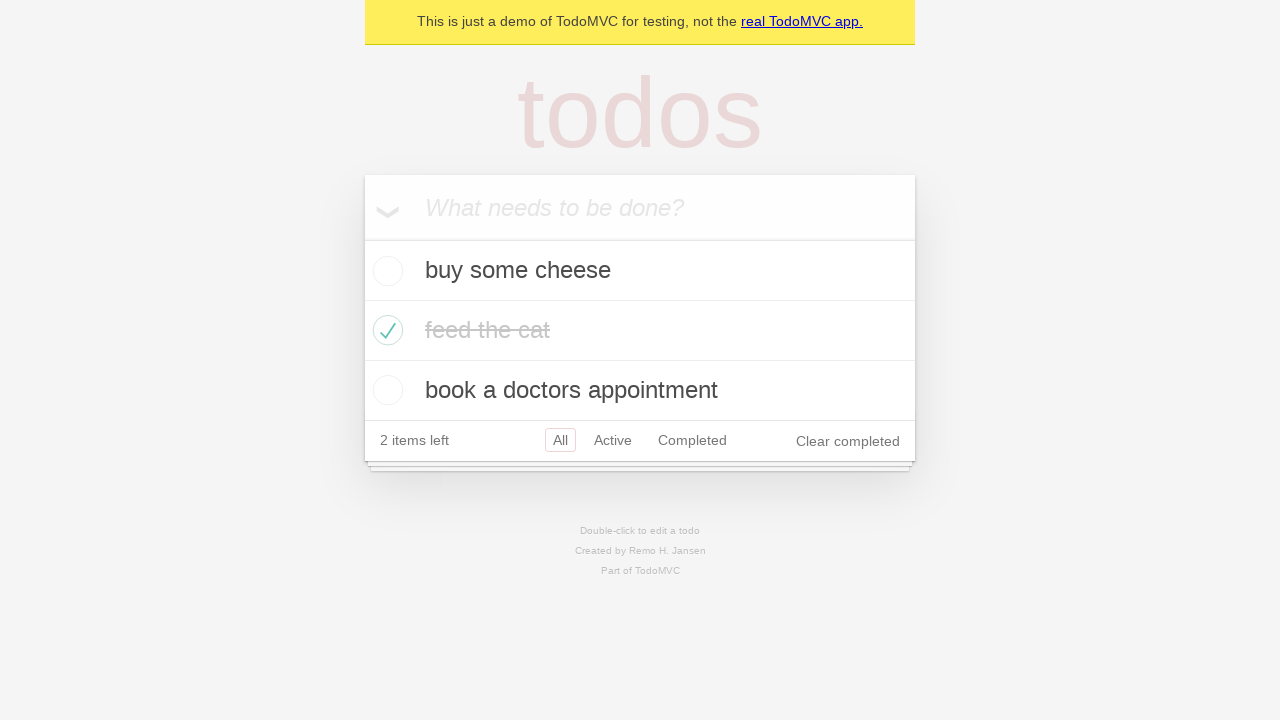

Clicked 'Active' filter at (613, 440) on internal:role=link[name="Active"i]
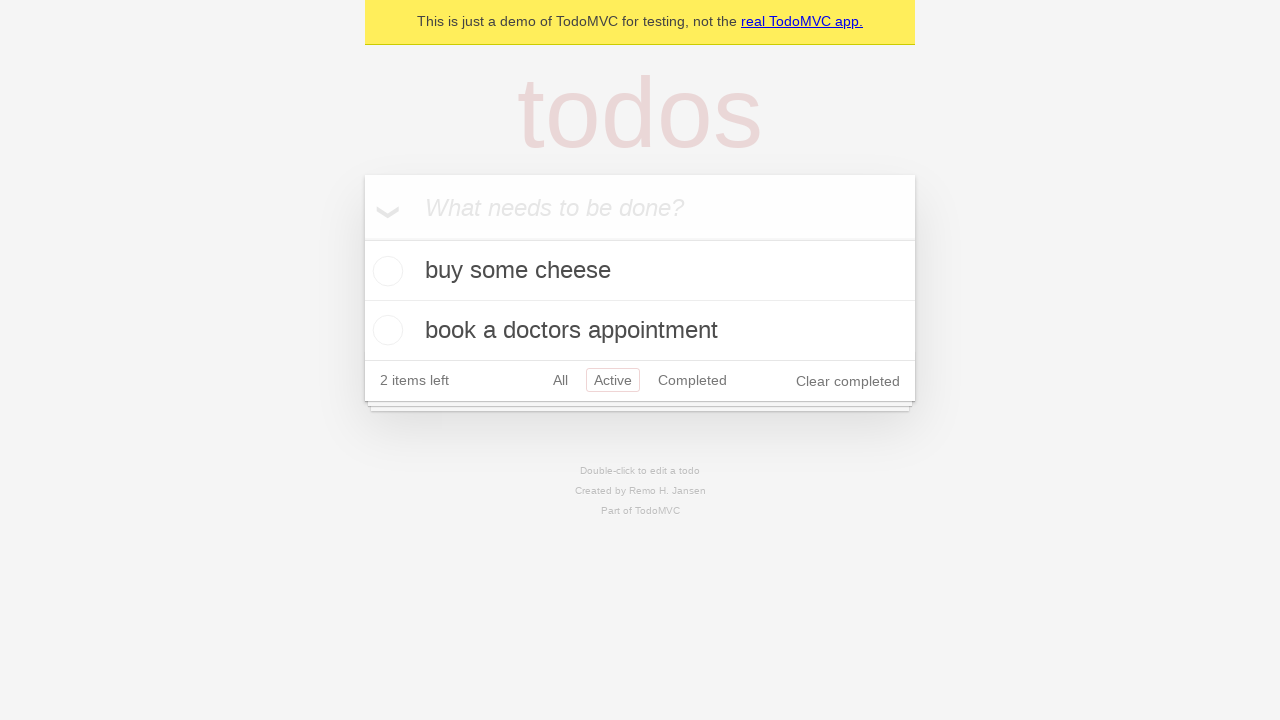

Clicked 'Completed' filter at (692, 380) on internal:role=link[name="Completed"i]
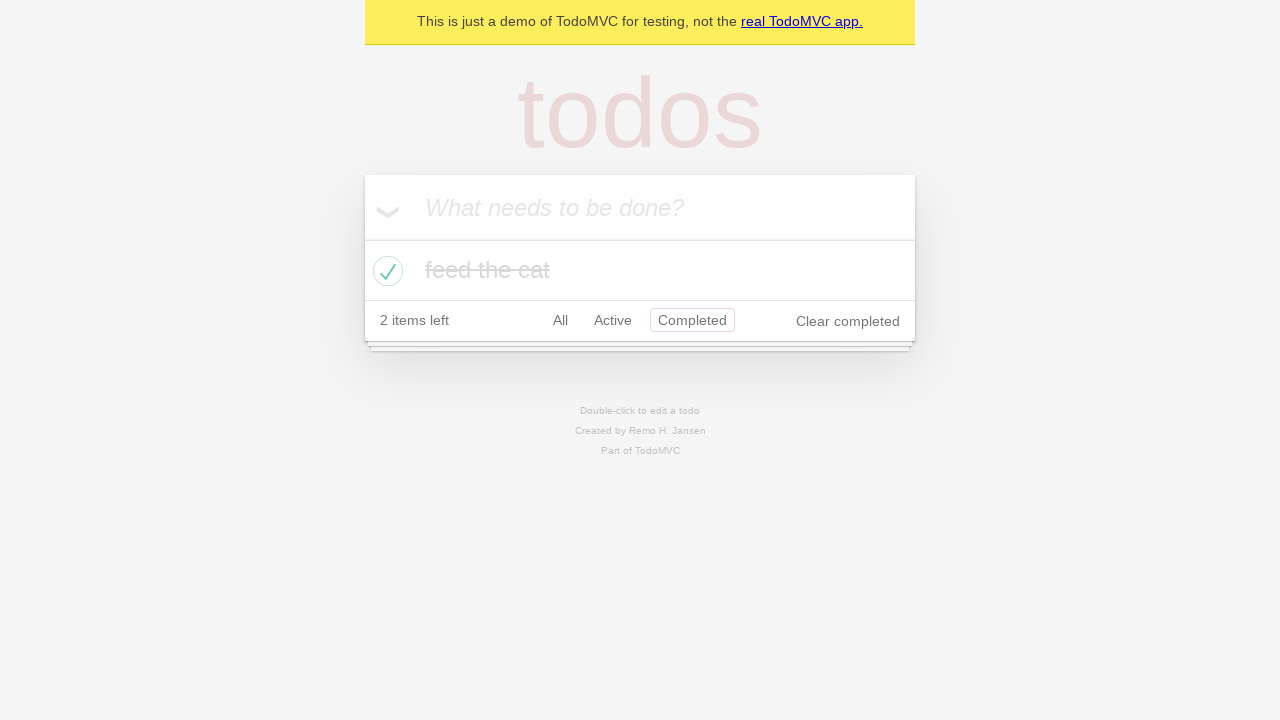

Navigated back using browser back button (from Completed to Active)
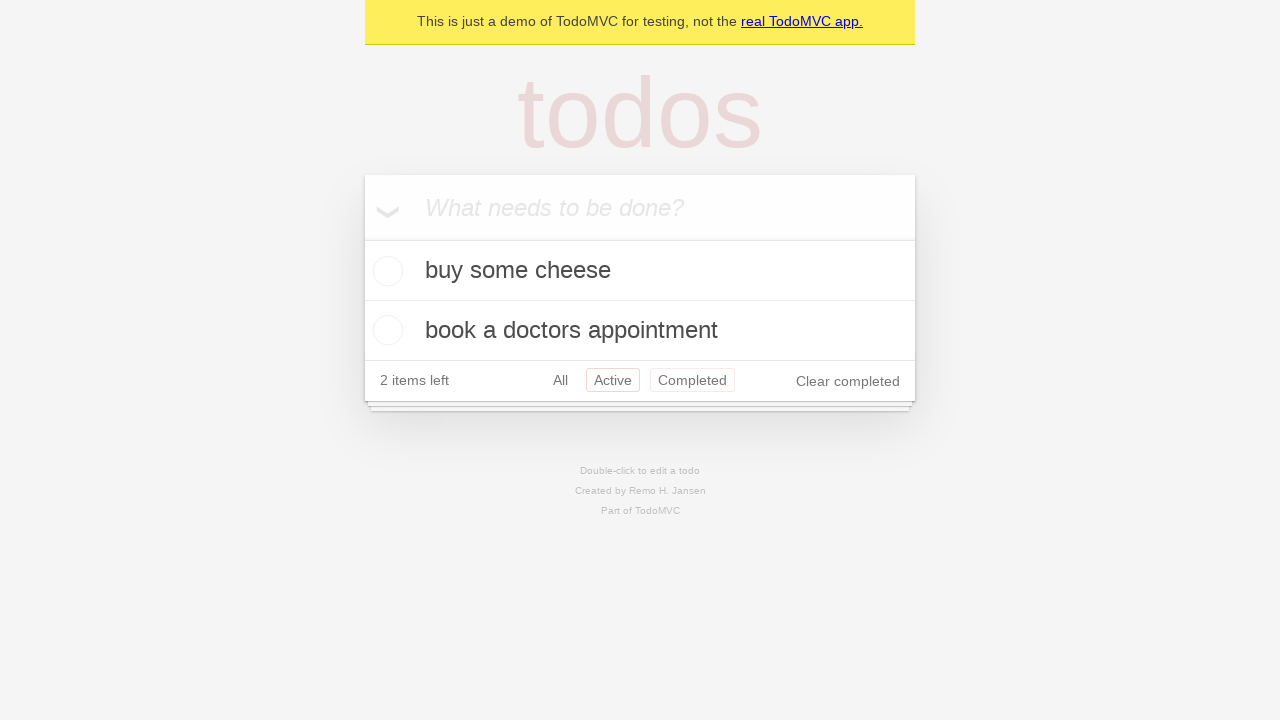

Navigated back using browser back button (from Active to All)
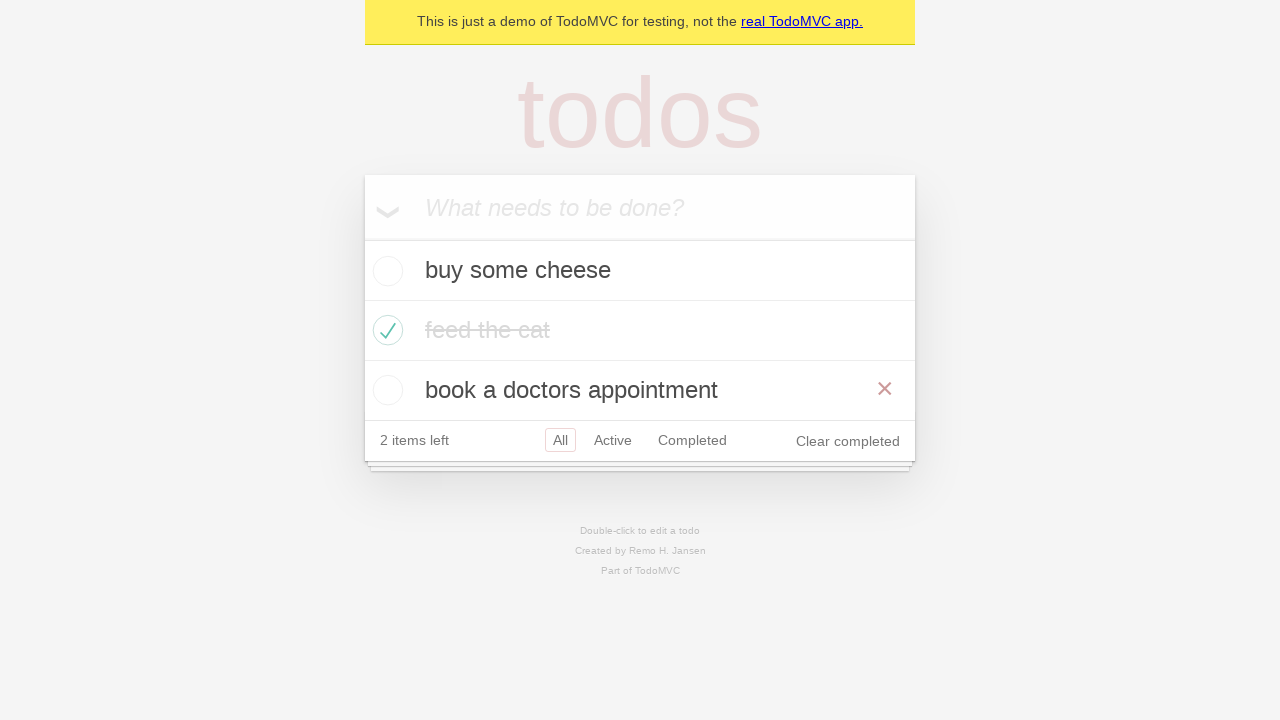

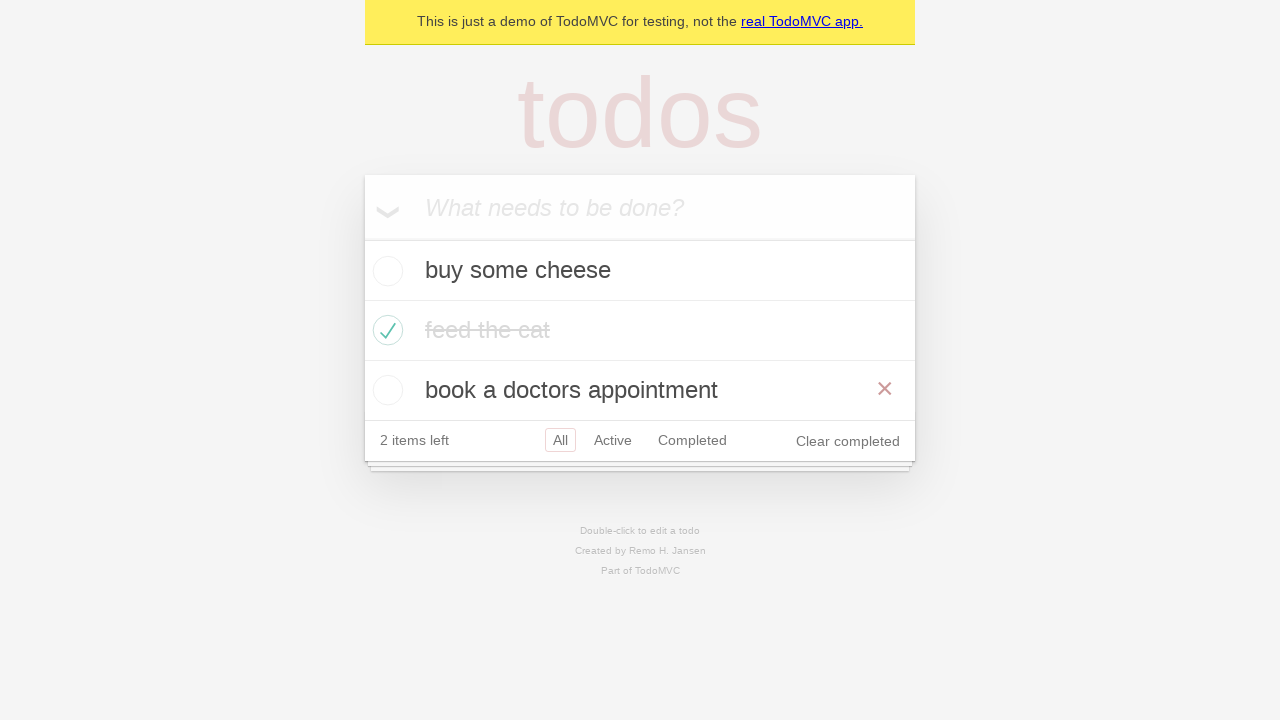